Tests checkbox interaction by verifying initial states and toggling checkboxes on and off

Starting URL: https://practice.cydeo.com/checkboxes

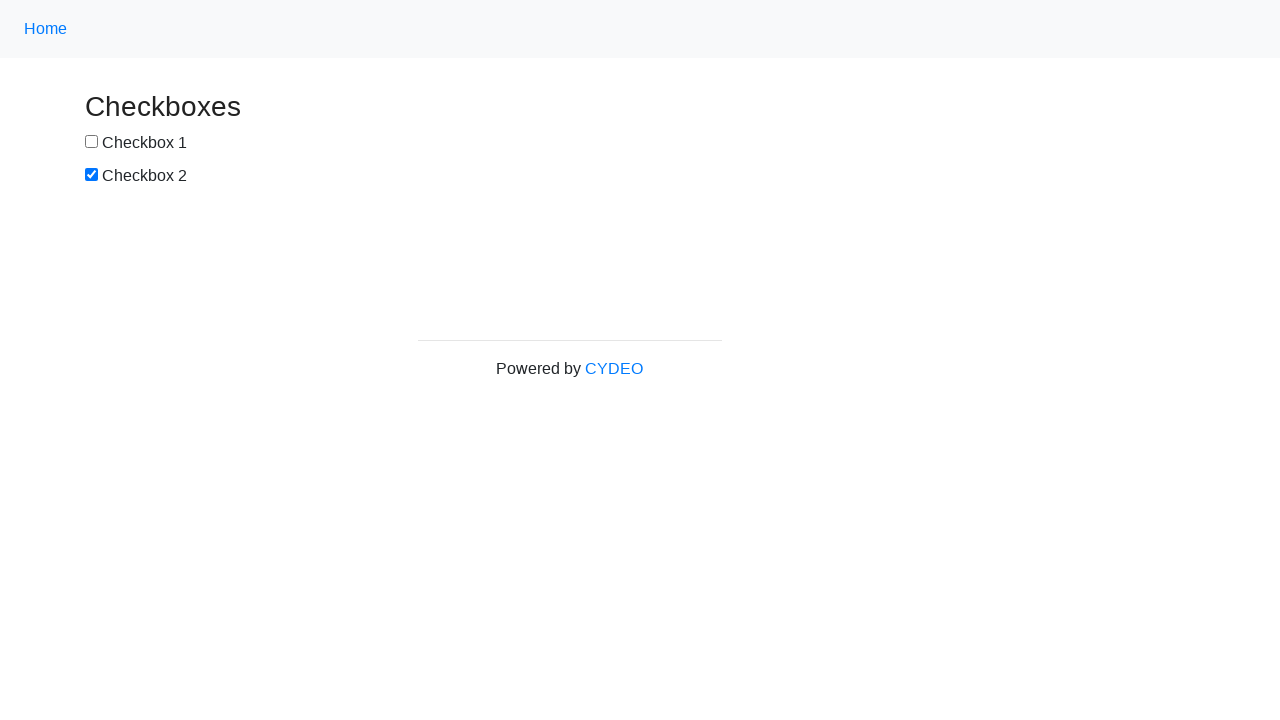

Located checkbox #1 element
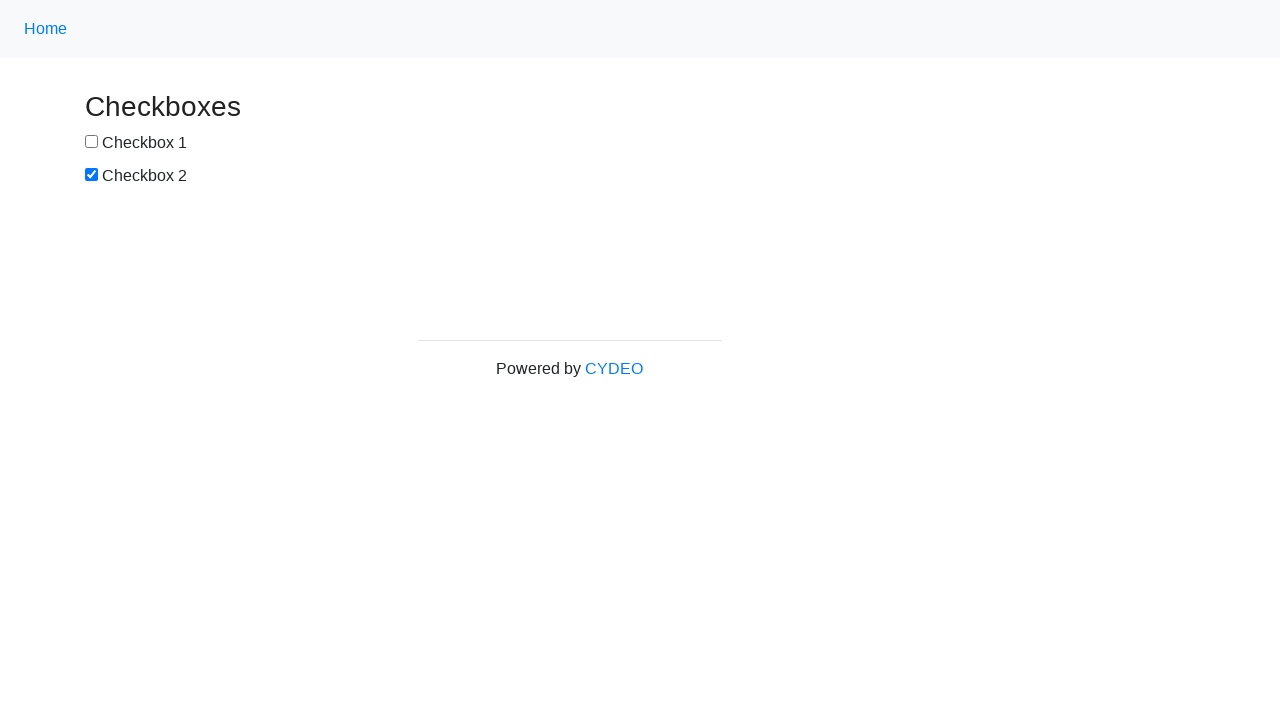

Located checkbox #2 element
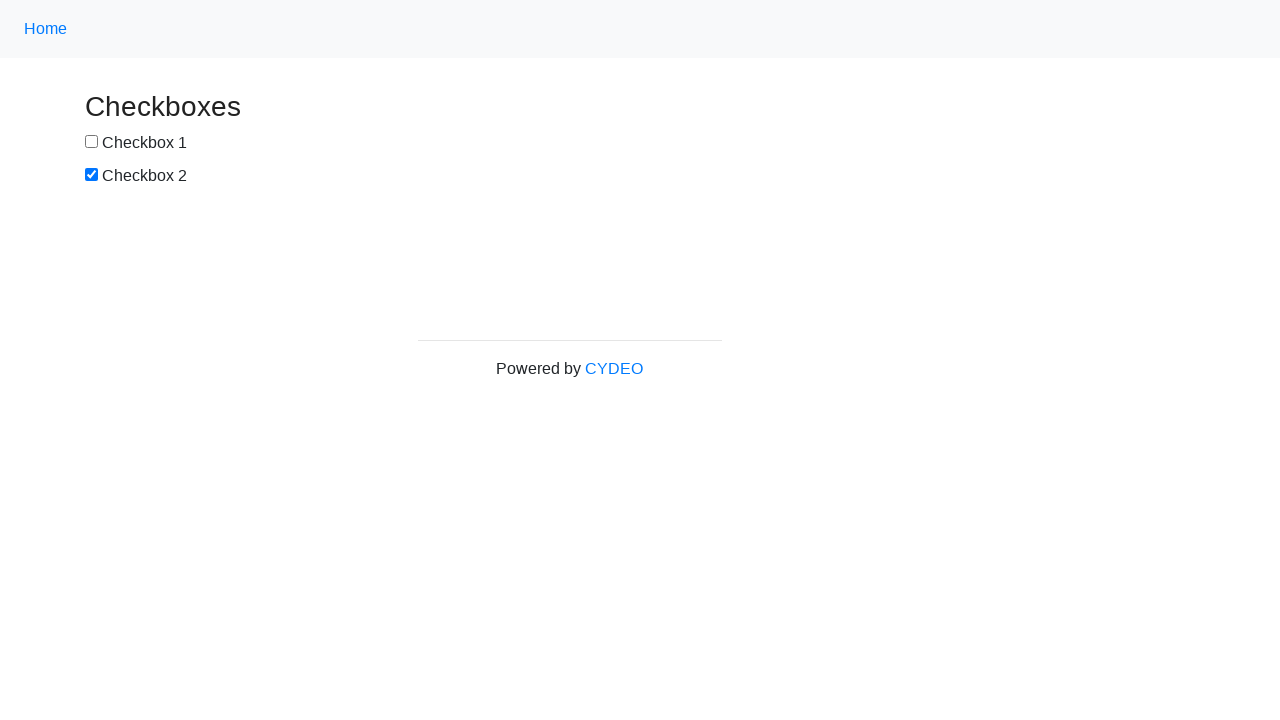

Verified checkbox #1 is not selected by default
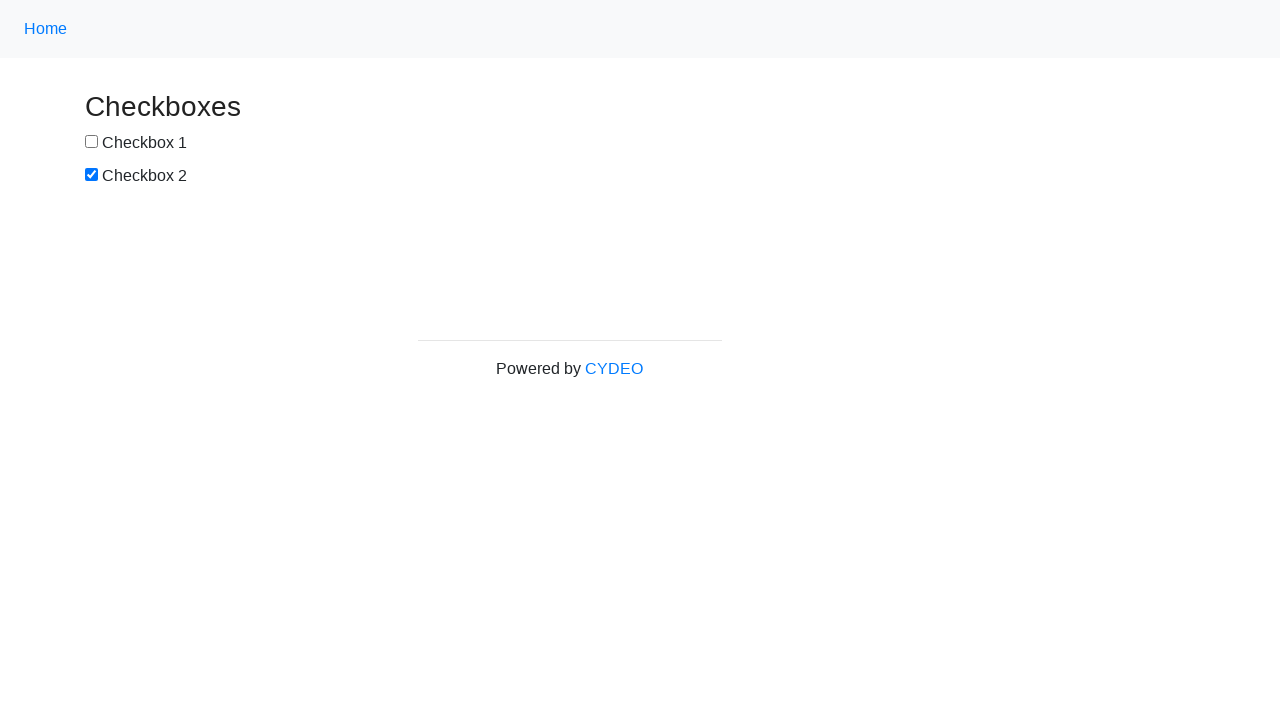

Verified checkbox #2 is selected by default
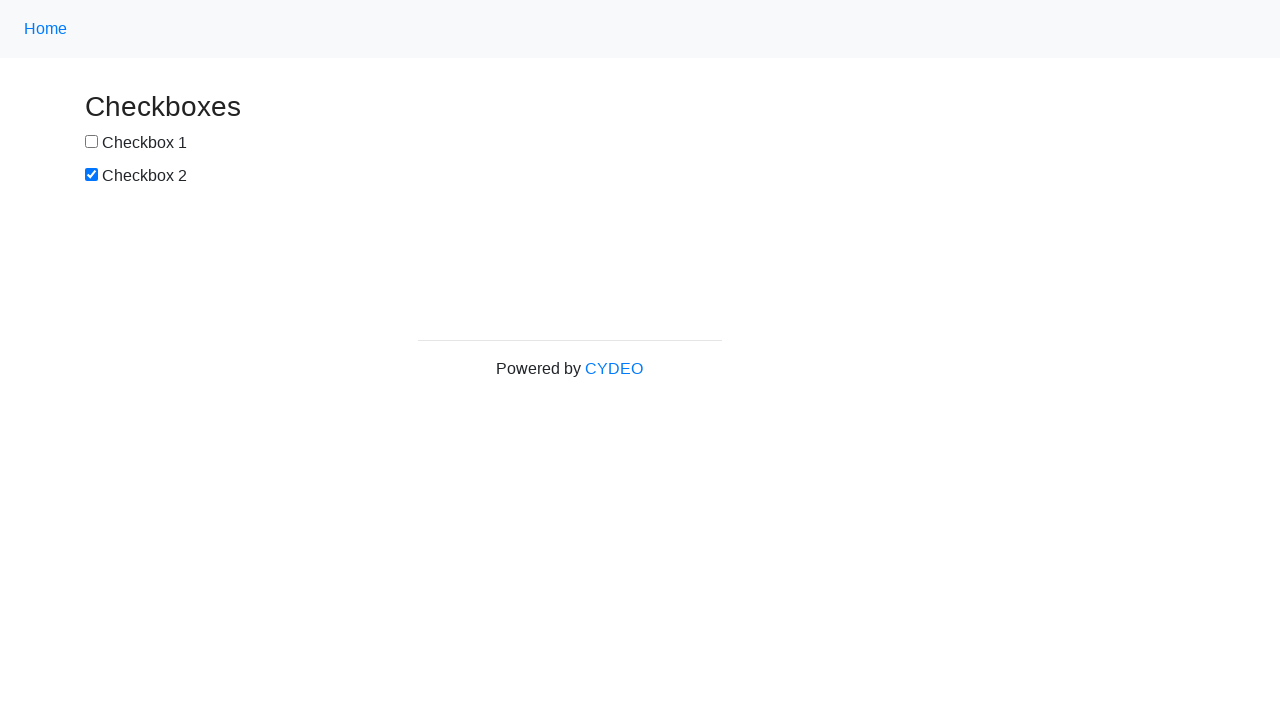

Clicked checkbox #1 to select it at (92, 142) on xpath=//input[@name='checkbox1']
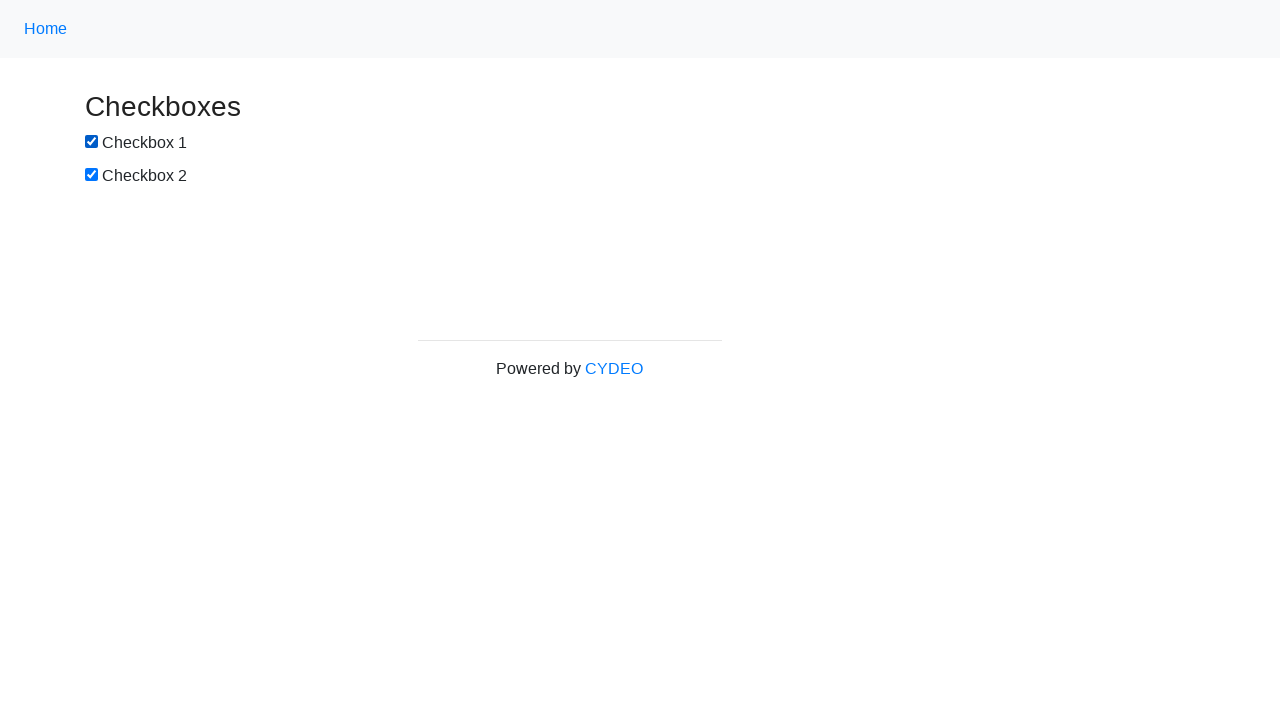

Clicked checkbox #2 to deselect it at (92, 175) on xpath=//input[@name='checkbox2']
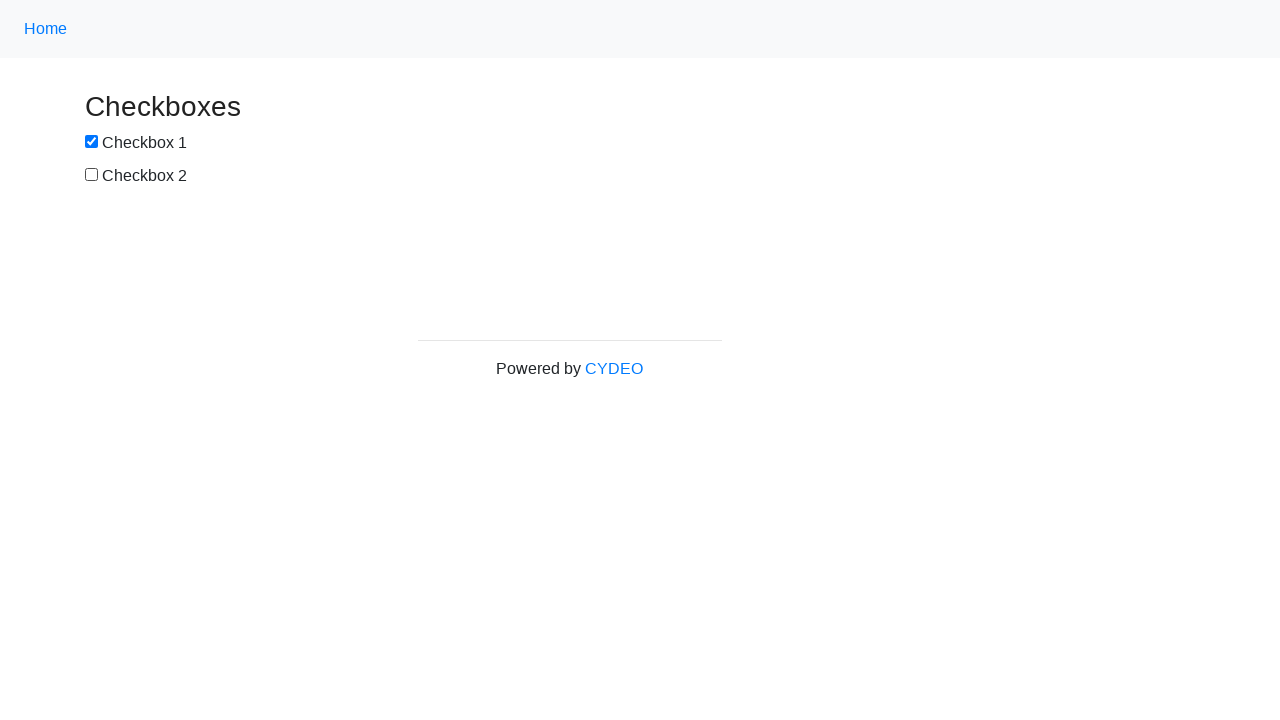

Verified checkbox #1 is now selected
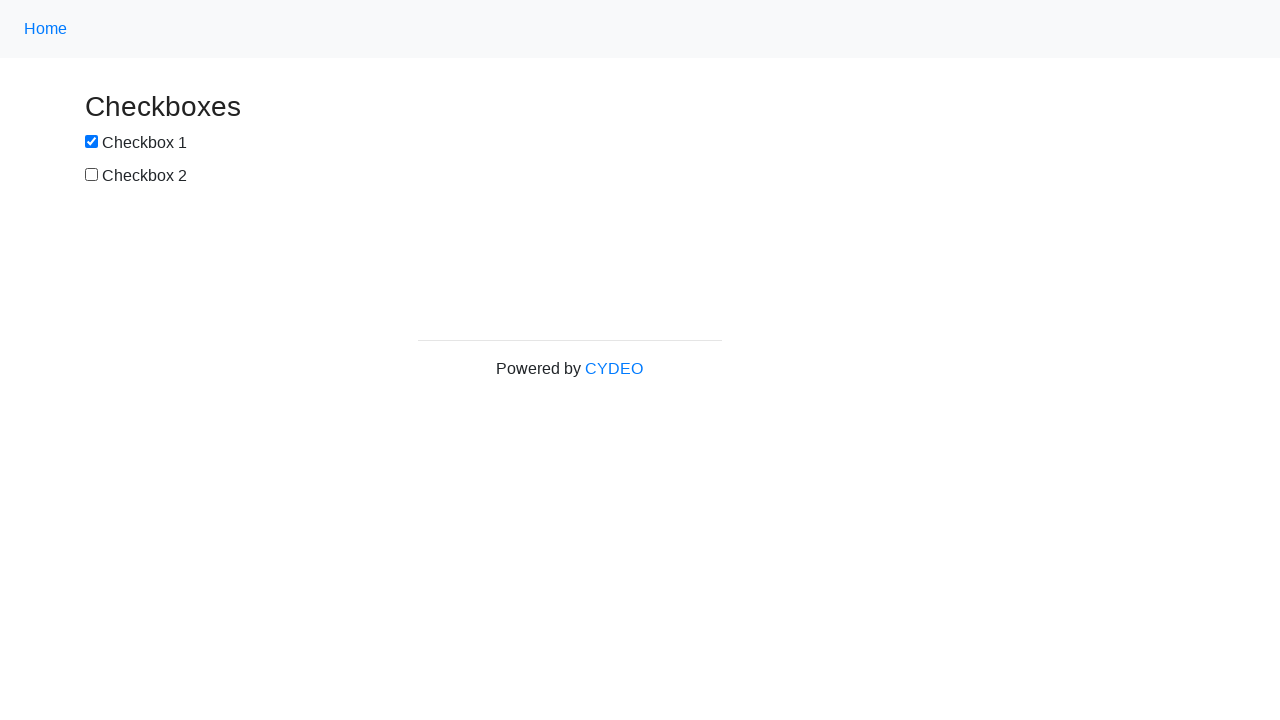

Verified checkbox #2 is now deselected
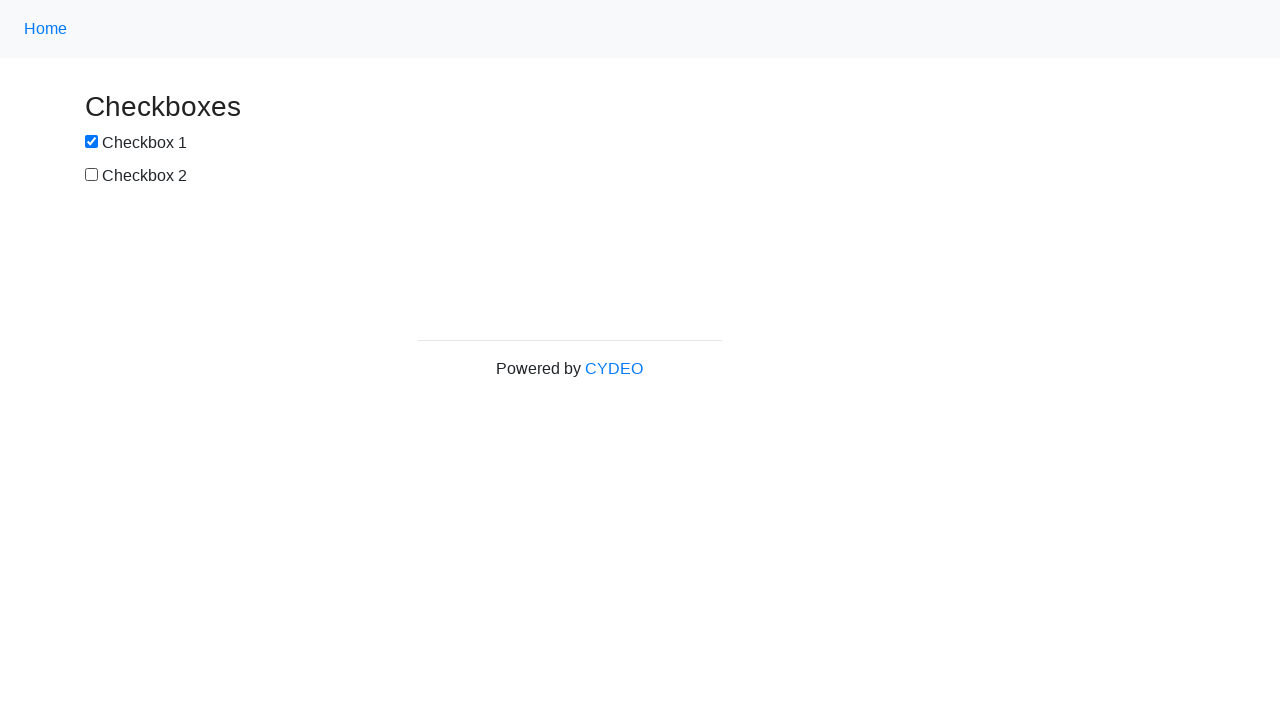

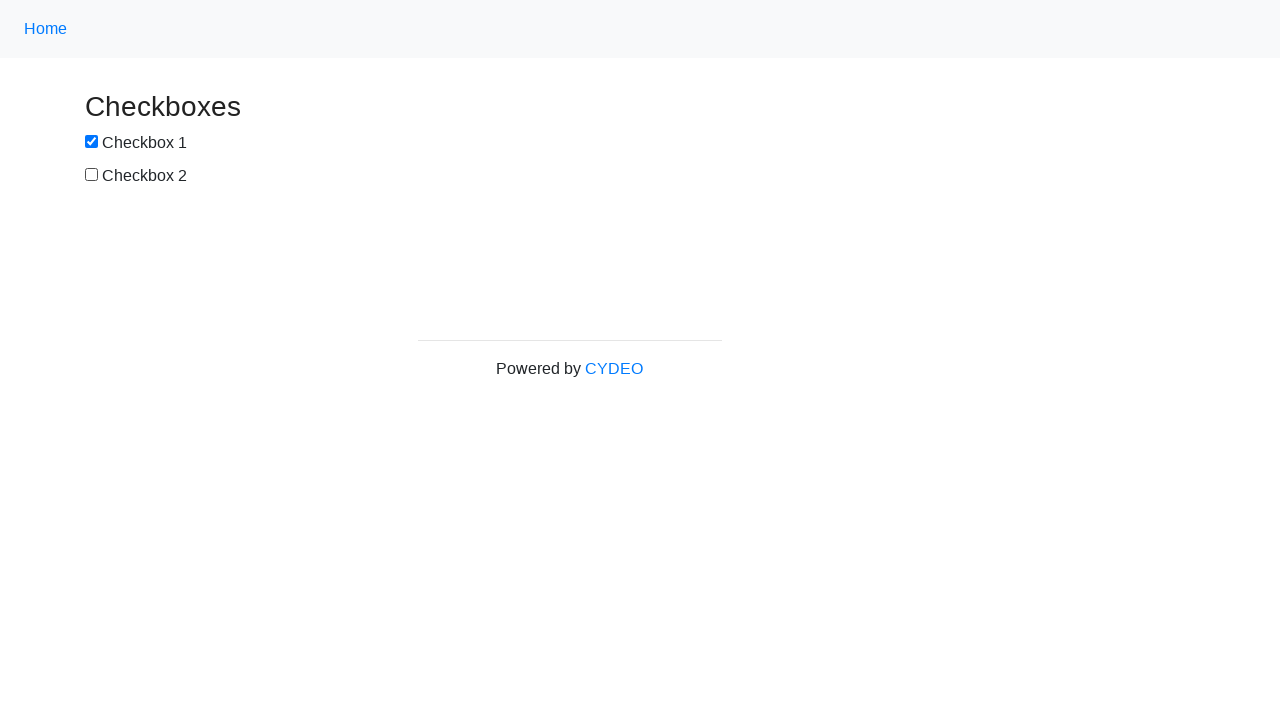